Navigates to DemoBlaze e-commerce site and clicks on a Samsung Galaxy S6 product to view its details page

Starting URL: https://demoblaze.com/

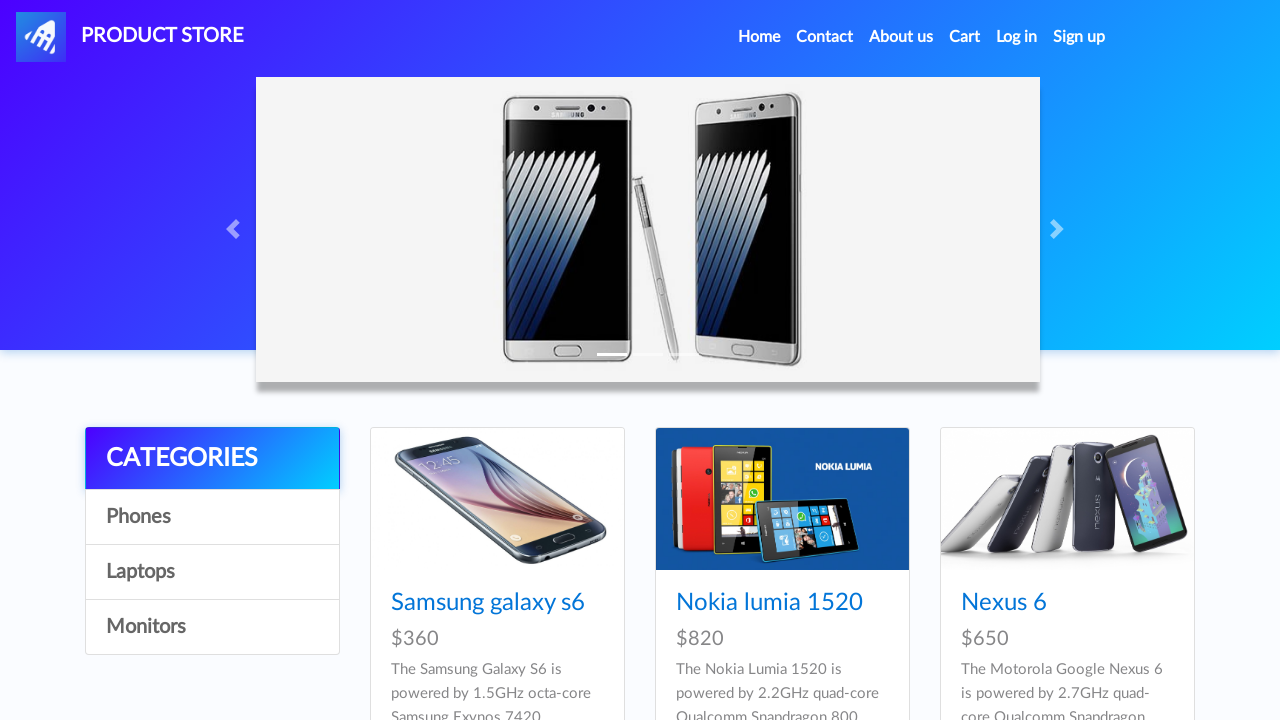

Waited for Samsung Galaxy S6 product link to load
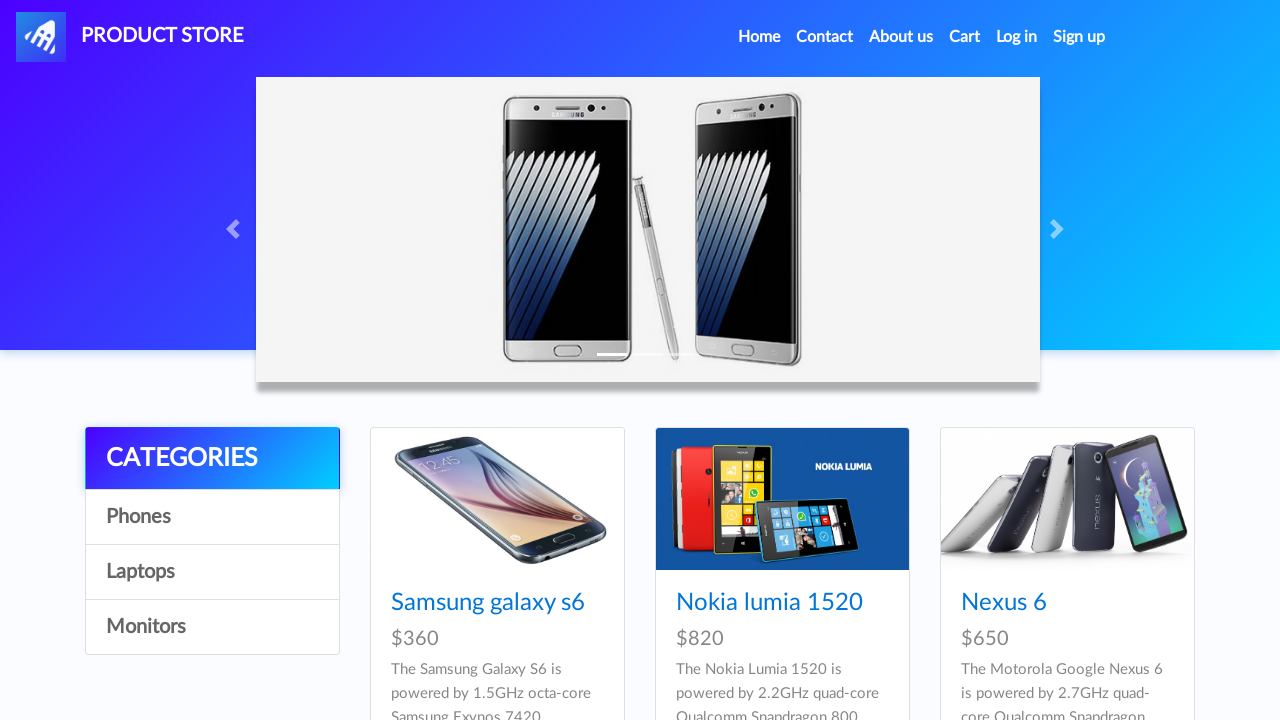

Clicked on Samsung Galaxy S6 product at (488, 603) on a:has-text('Samsung galaxy s6')
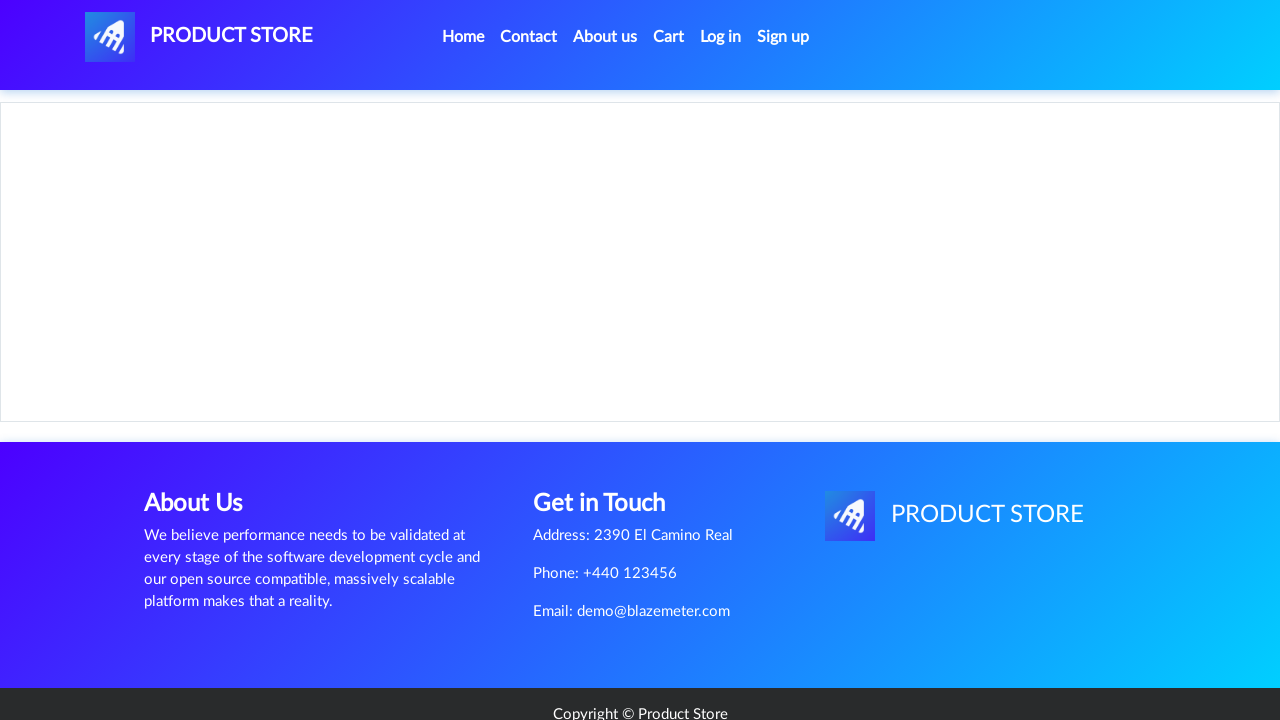

Product details page loaded
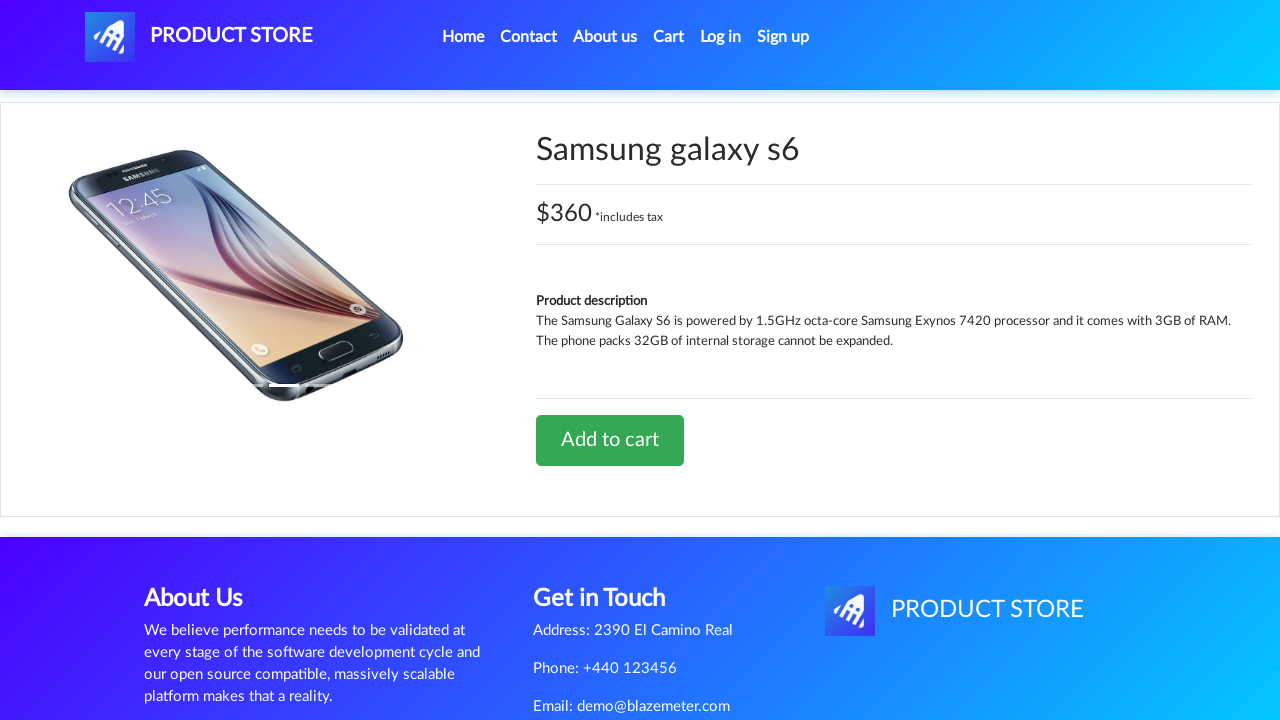

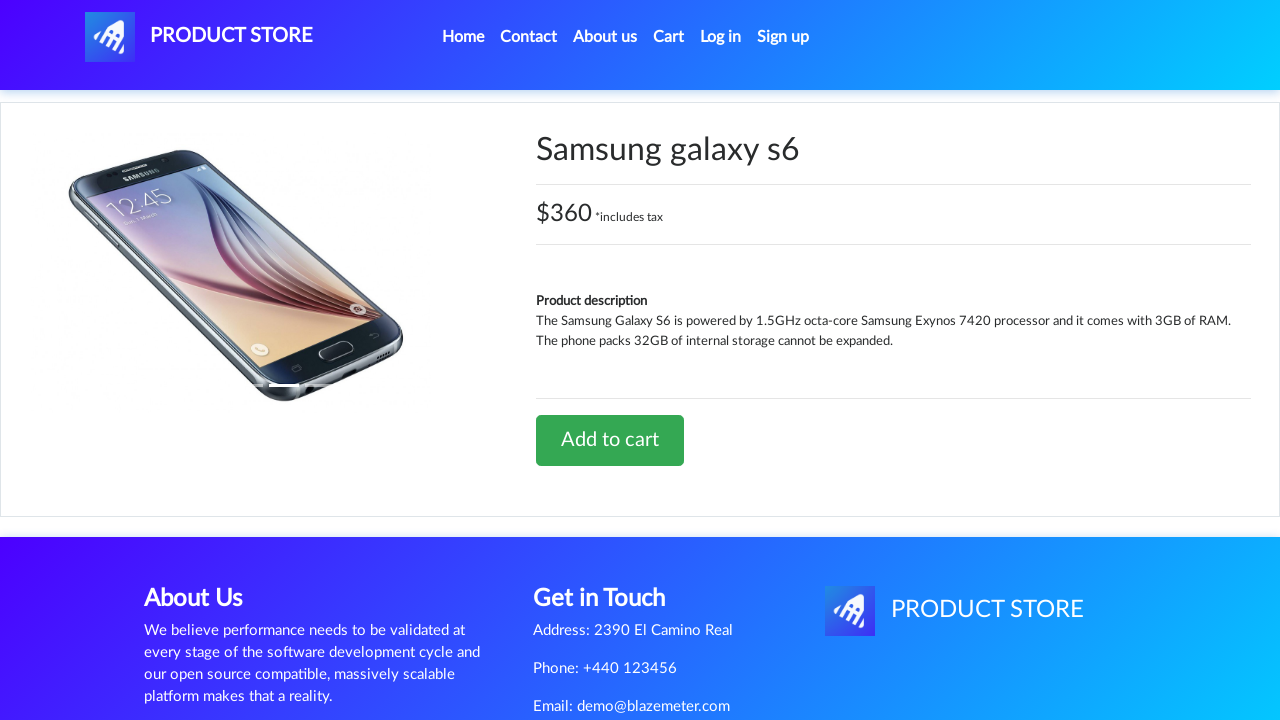